Tests the forgot password link functionality by clicking on it and verifying navigation to the reset password page

Starting URL: https://opensource-demo.orangehrmlive.com/

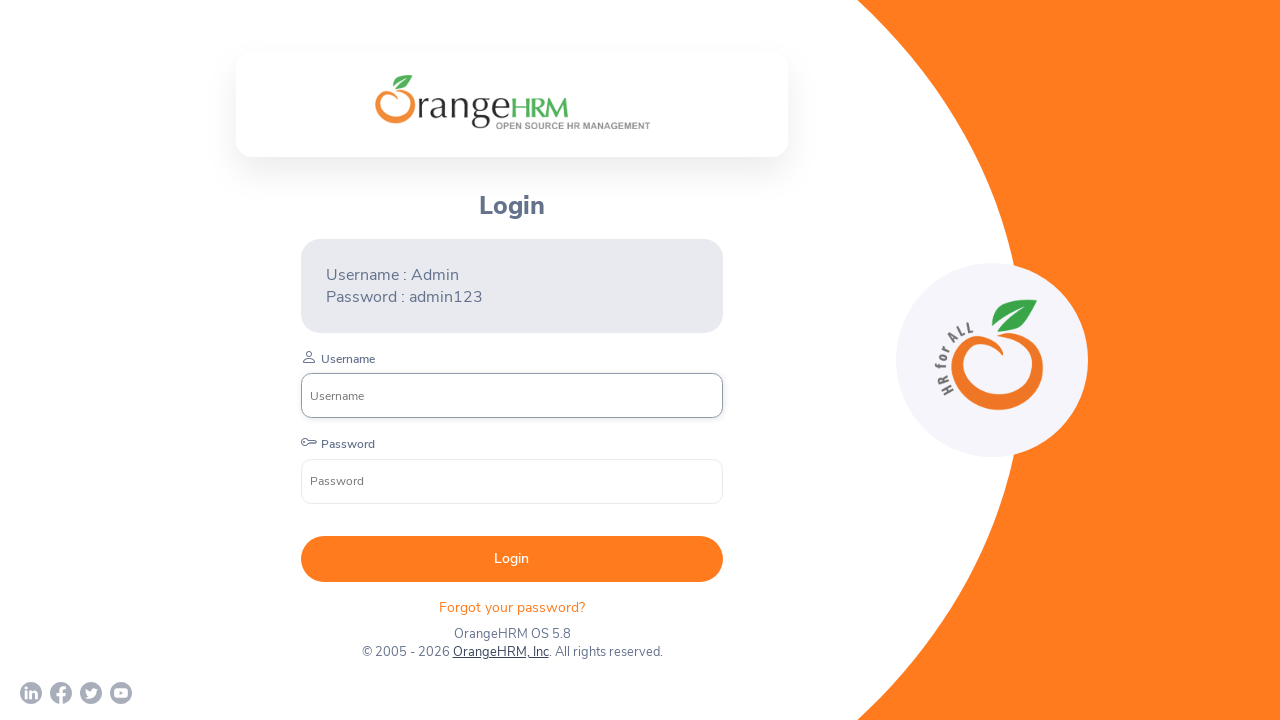

Clicked on 'Forgot your password?' link at (512, 607) on xpath=//p[text()='Forgot your password? ']
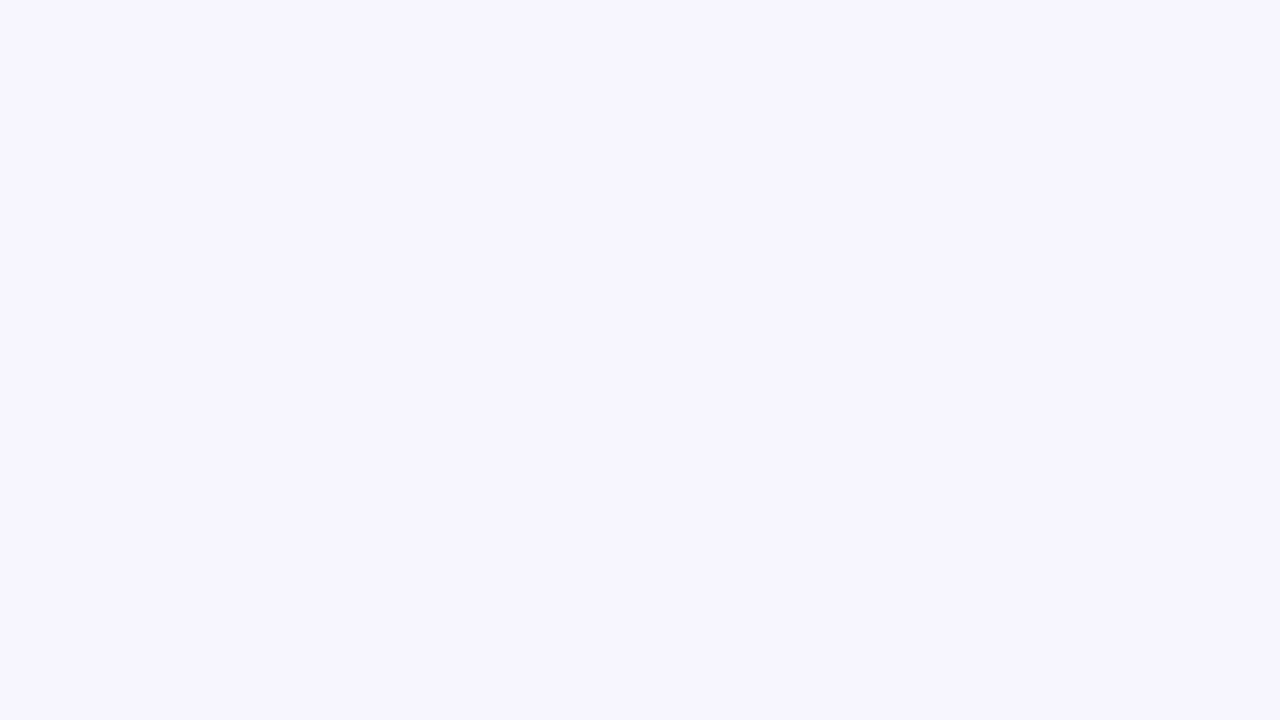

Reset Password page loaded successfully
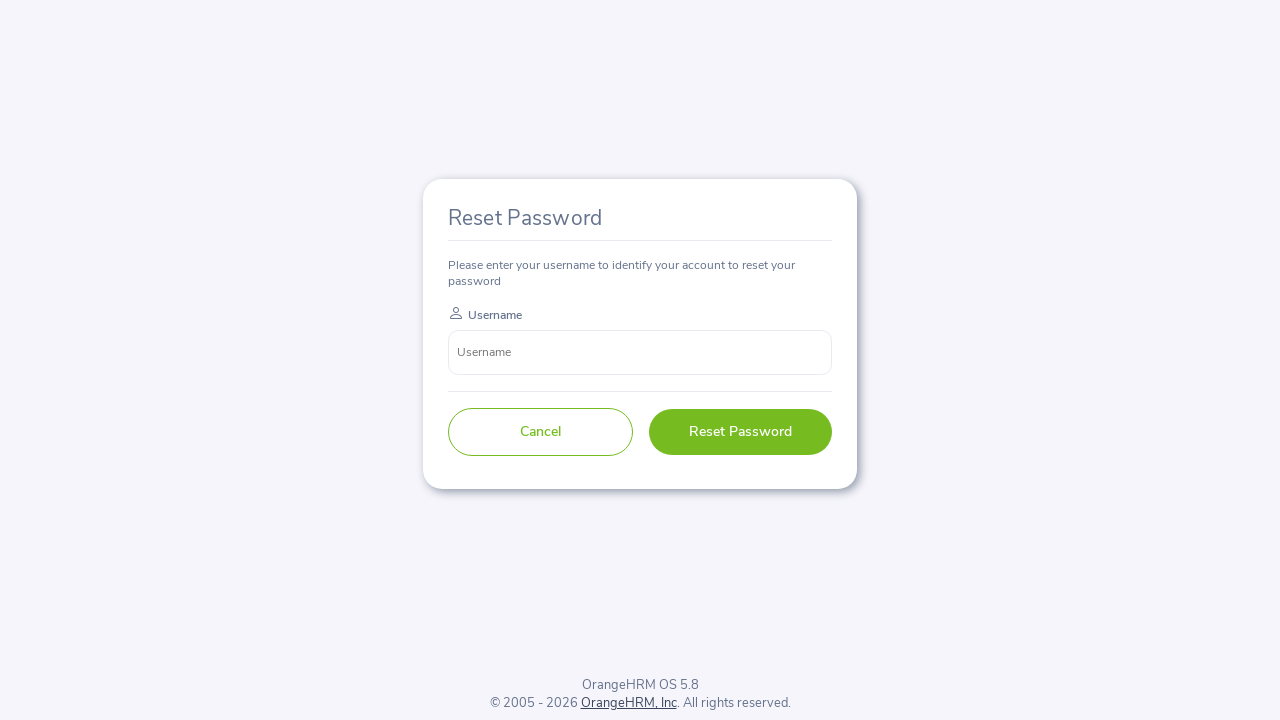

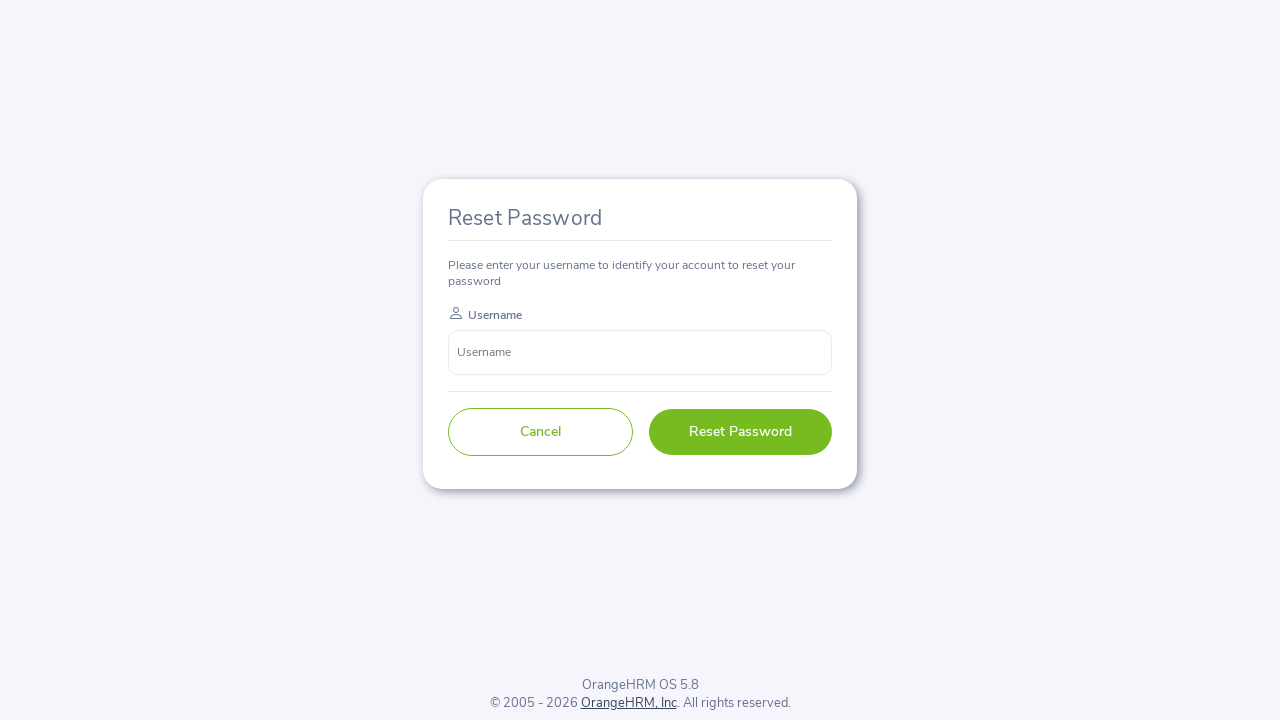